Navigates to a practice page with a table, counts the number of rows and columns, and searches for a specific user (Joe.Root) in the table to extract their details

Starting URL: https://selectorshub.com/xpath-practice-page/

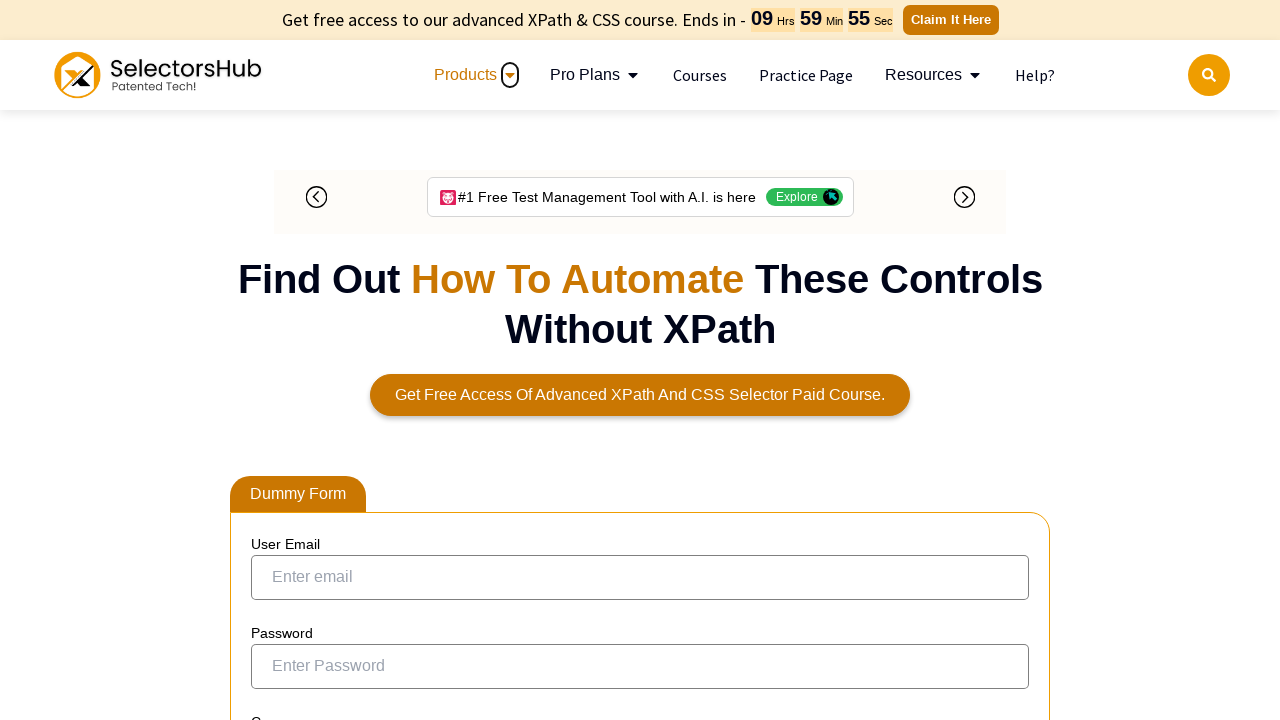

Waited for table to be present
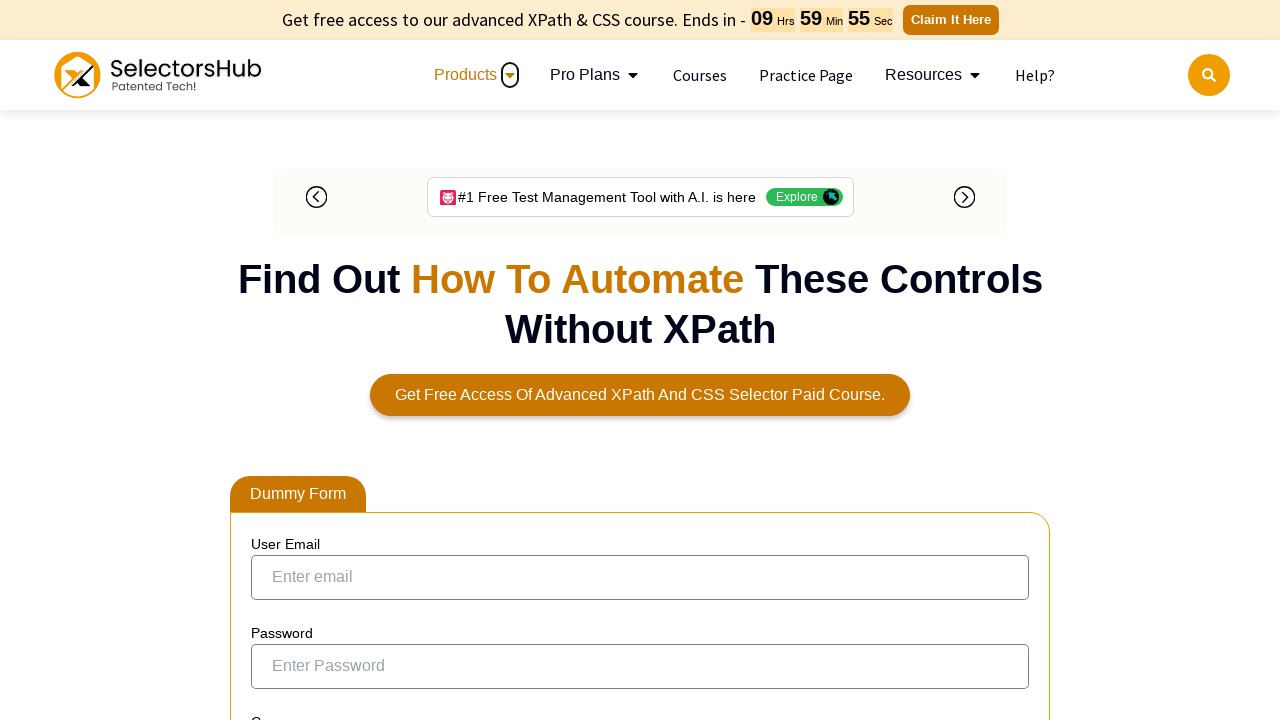

Retrieved all table rows - found 6 rows
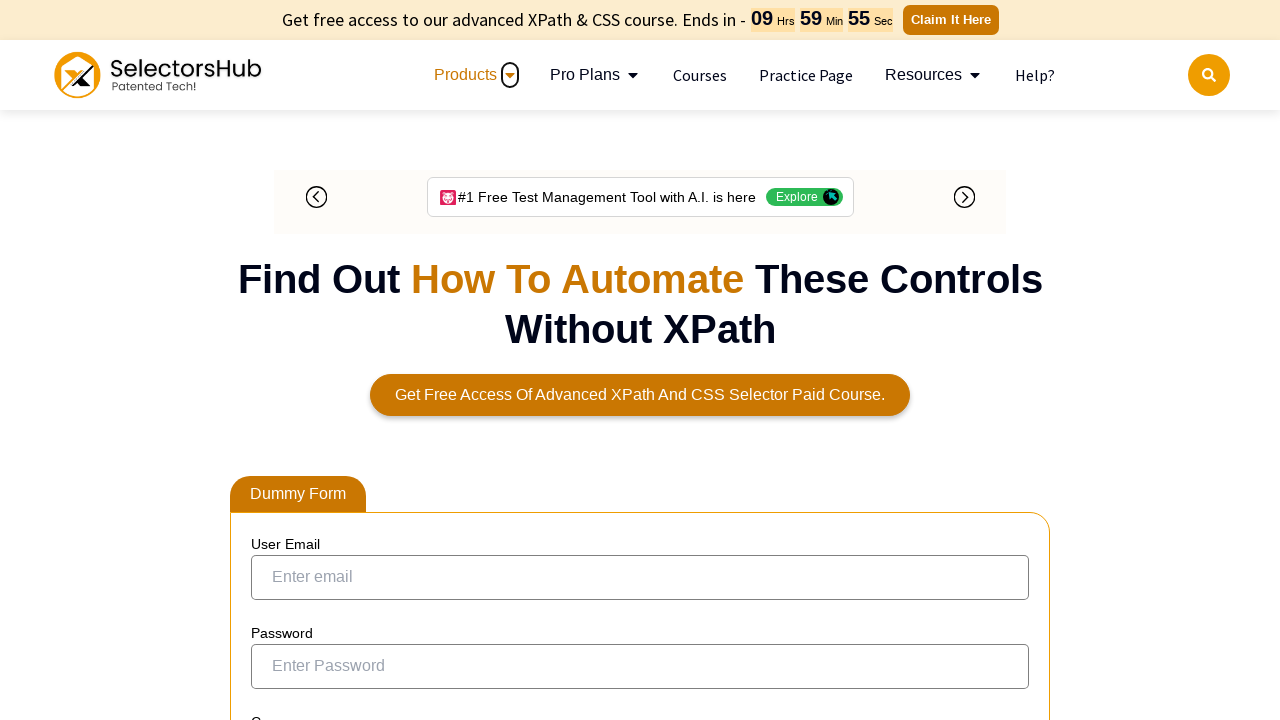

Retrieved all table columns - found 5 columns
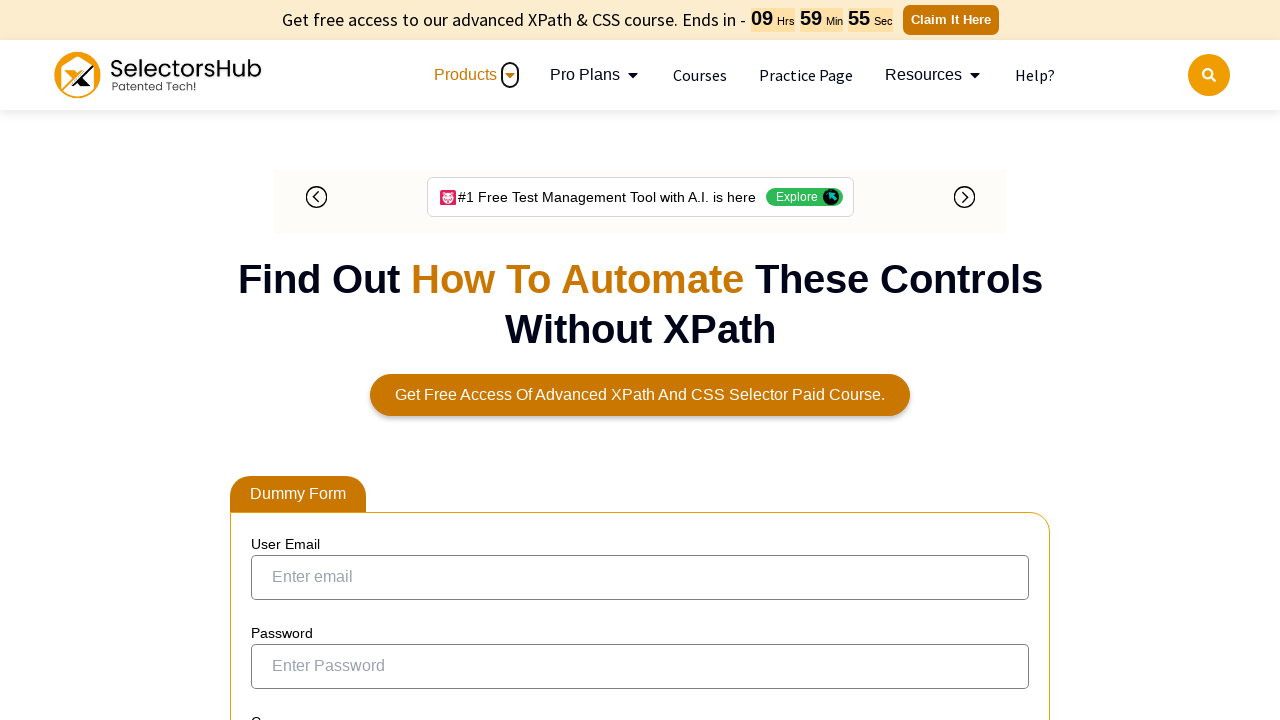

Extracted username from row 1: Garry.White
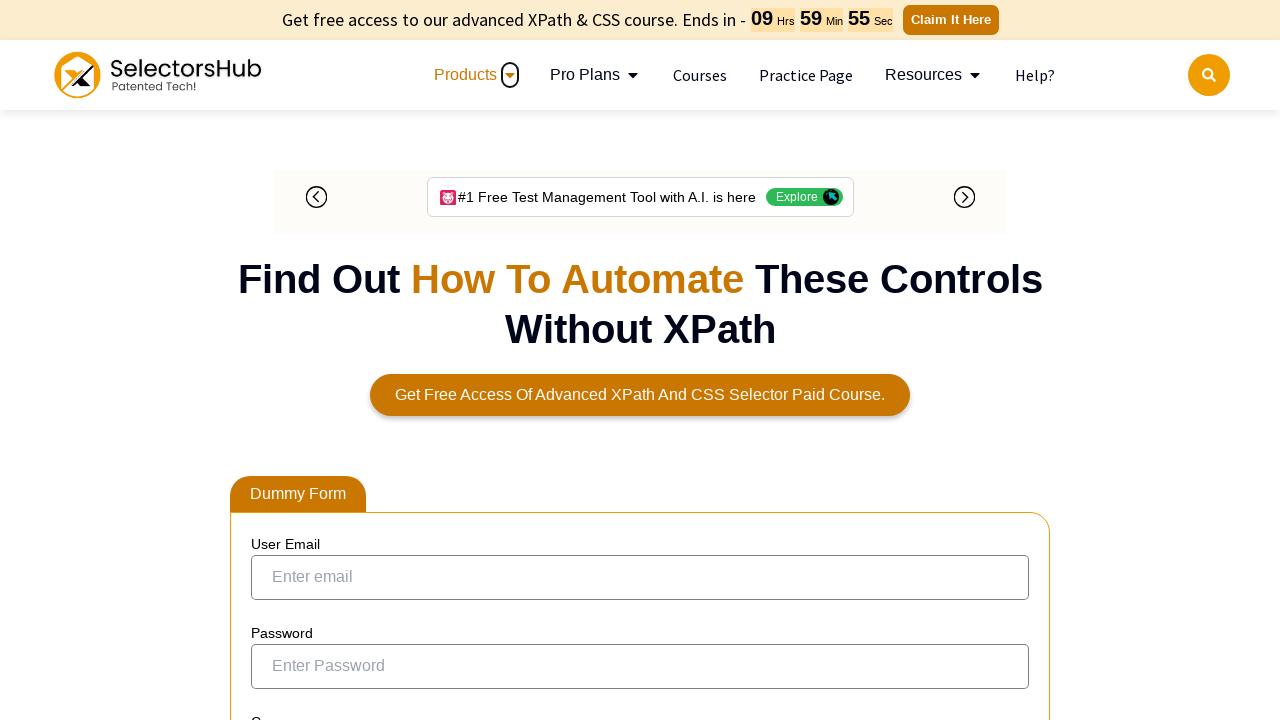

Extracted username from row 2: Jasmine.Morgan
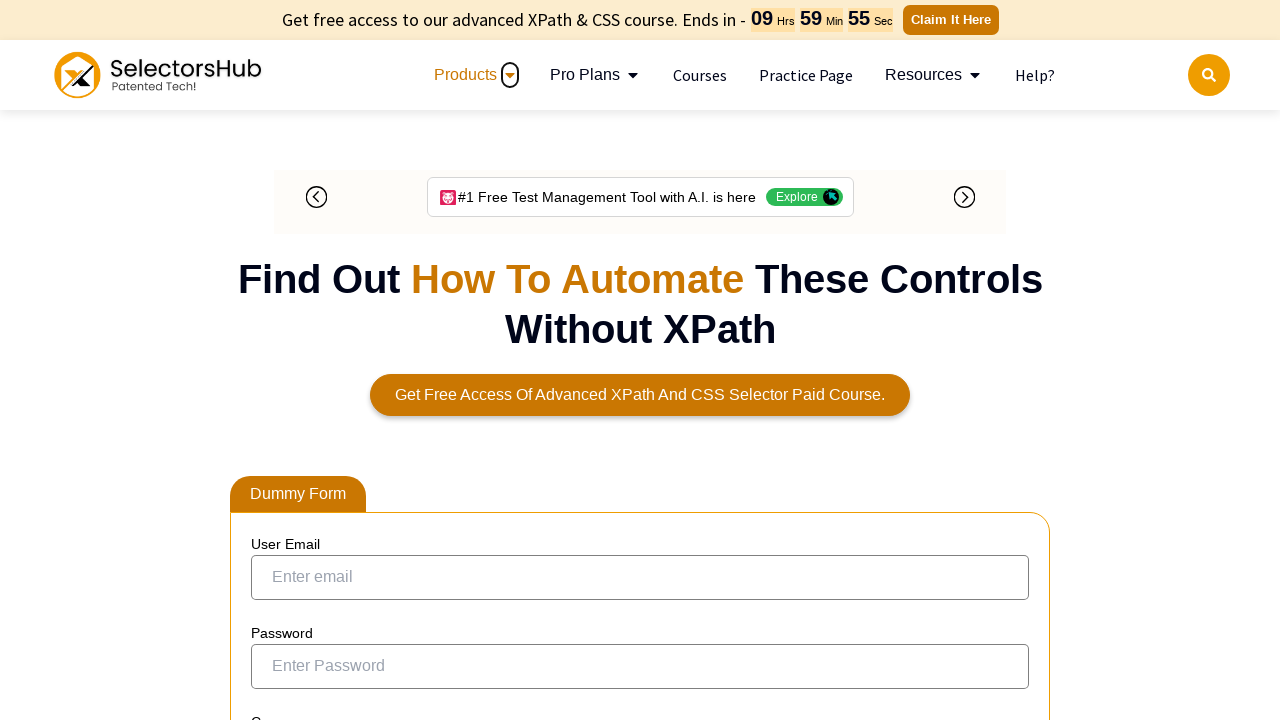

Extracted username from row 3: Joe.Root
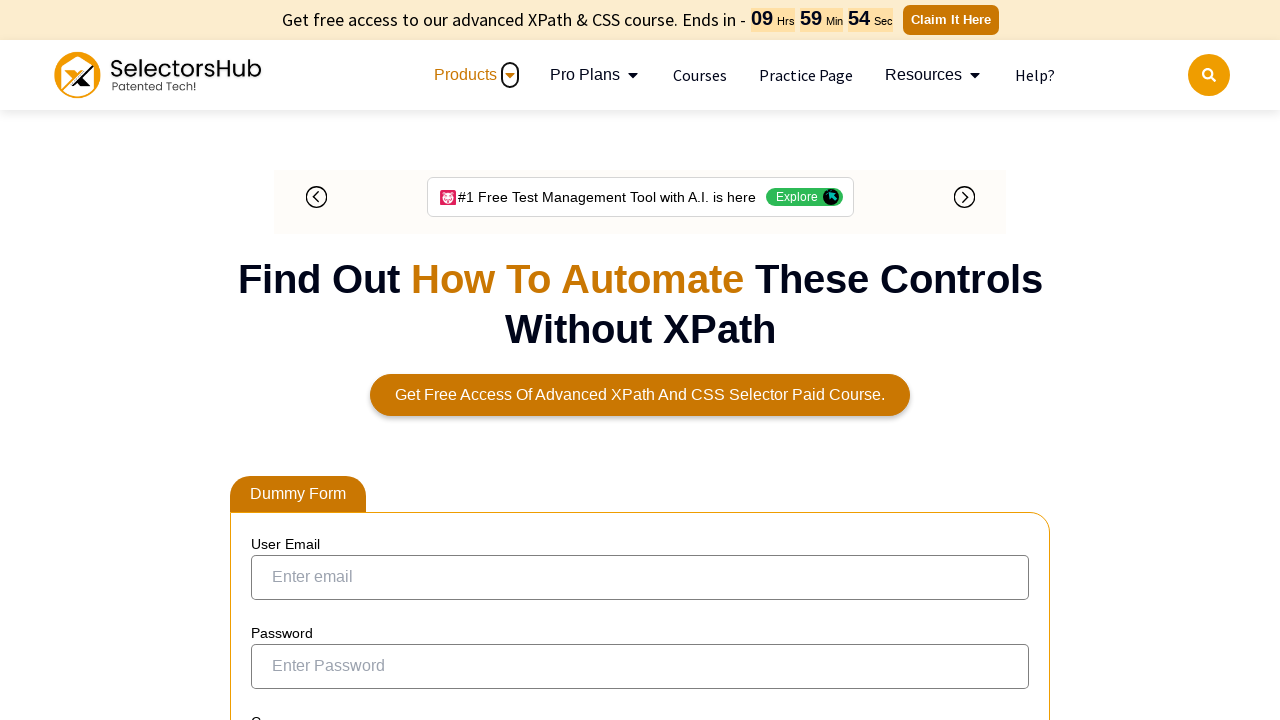

Found Joe.Root in row 3 and extracted all details: Joe.Root ESS Joe Root Enabled
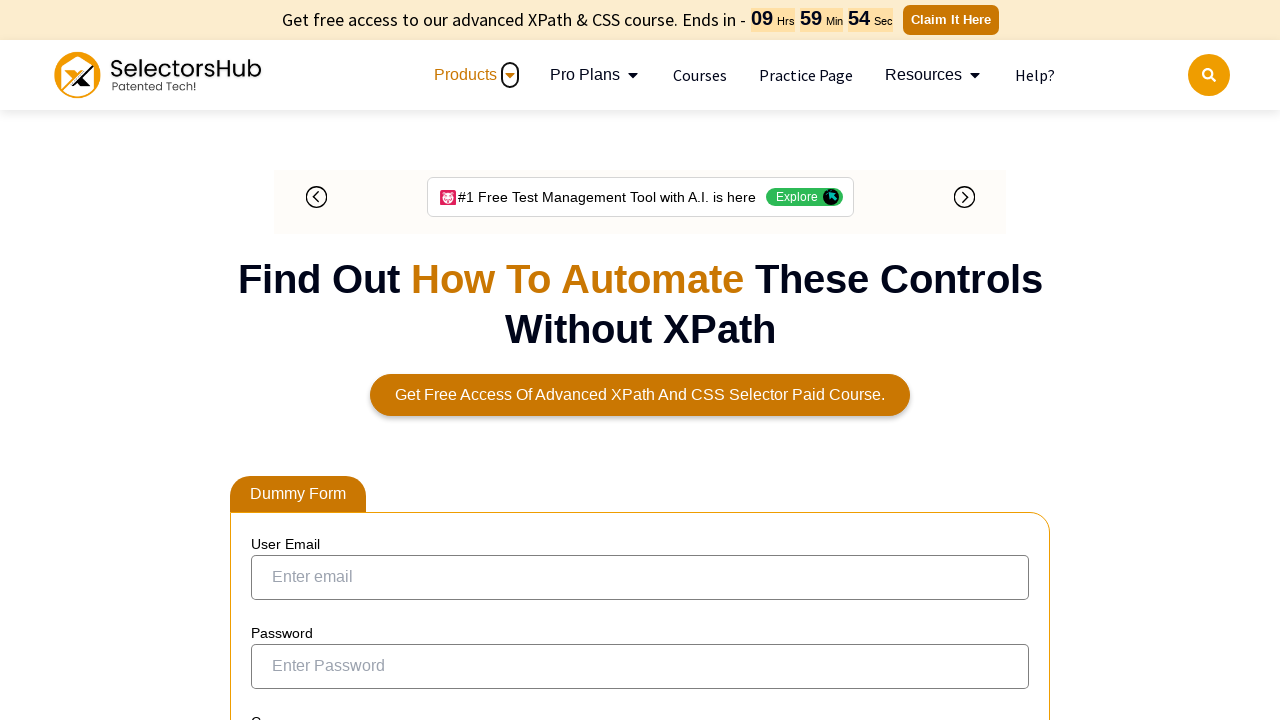

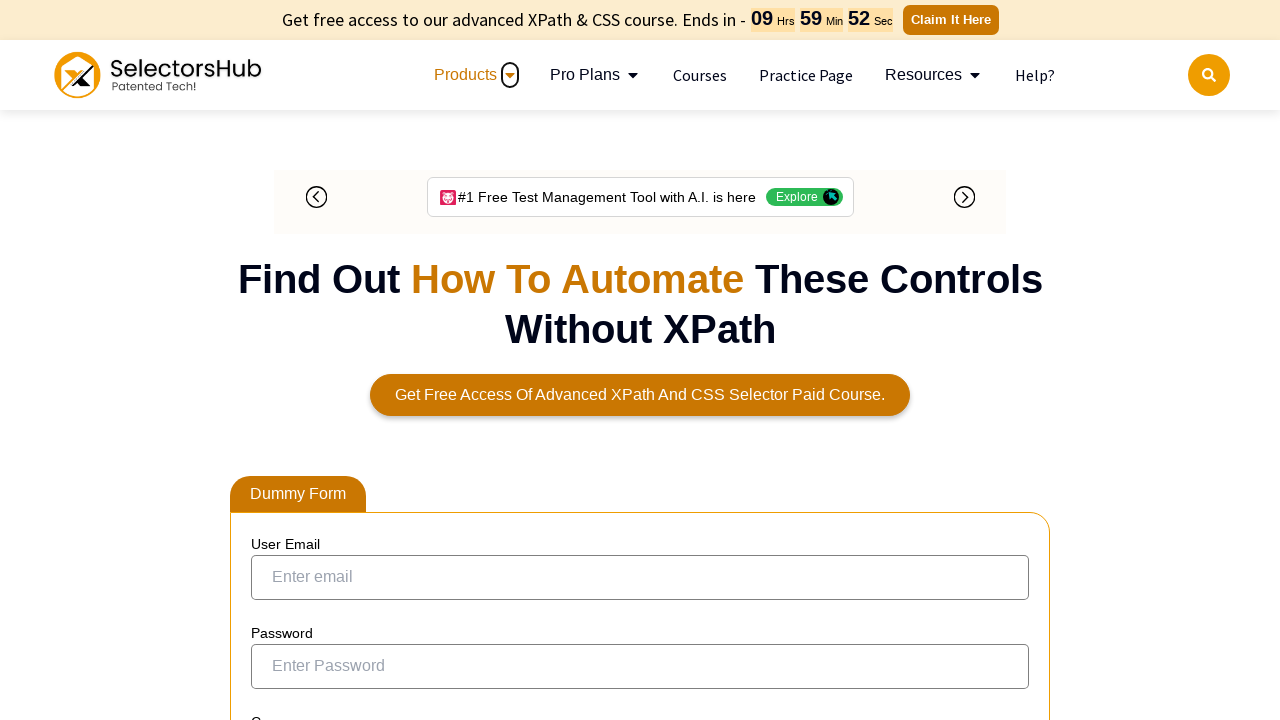